Tests dropdown selection functionality on OrangeHRM demo booking form by selecting country and number of employees from dropdown menus

Starting URL: https://www.orangehrm.com/en/book-a-free-demo

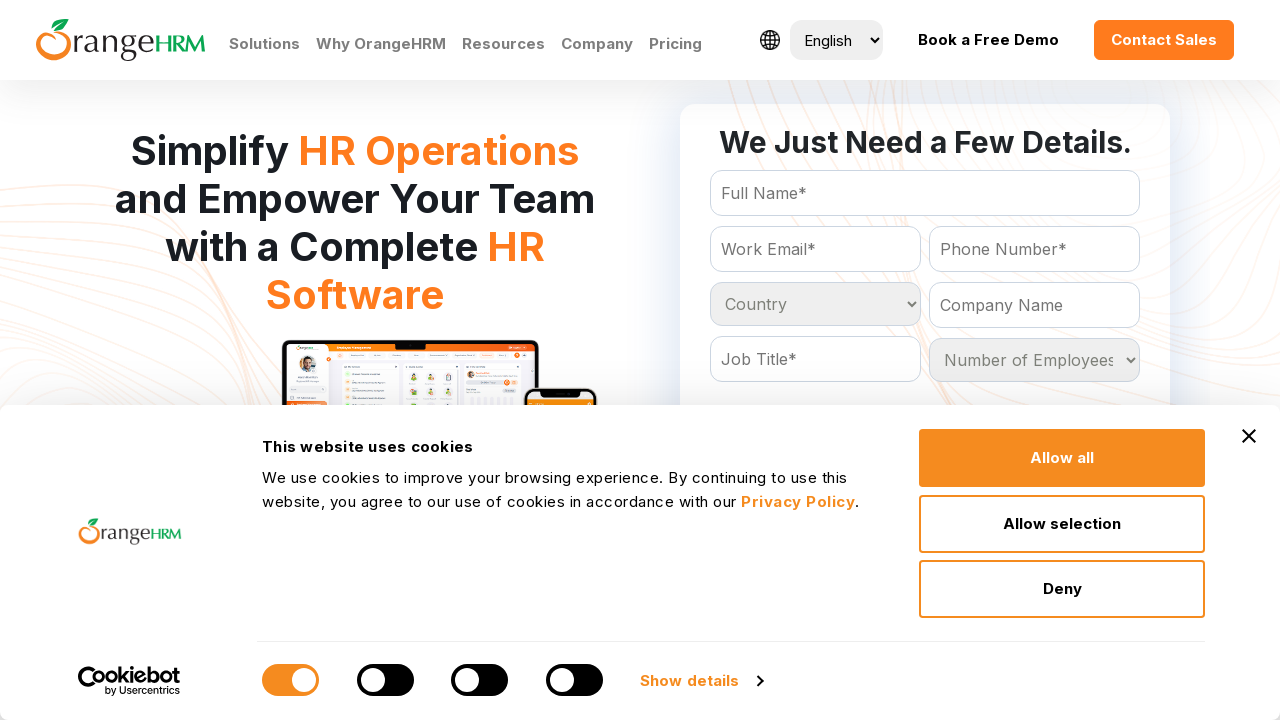

Selected 'Albania' from country dropdown on #Form_getForm_Country
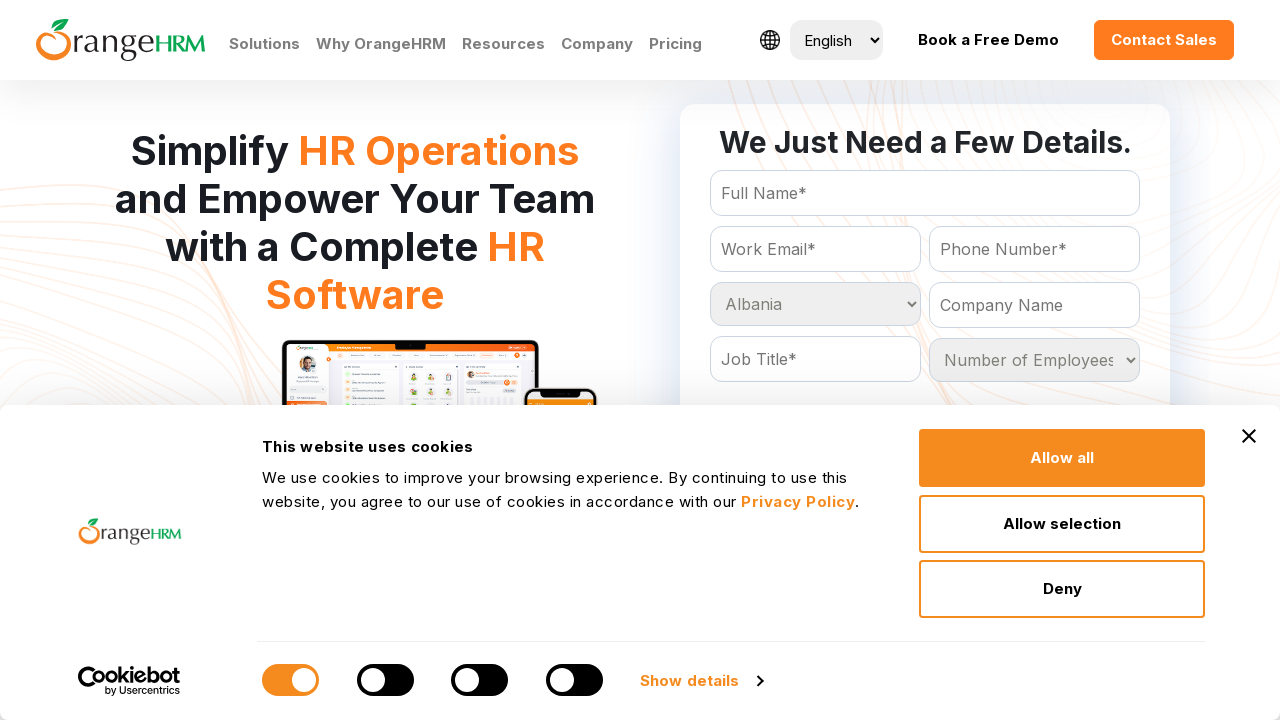

Selected '11 - 50' from number of employees dropdown on #Form_getForm_NoOfEmployees
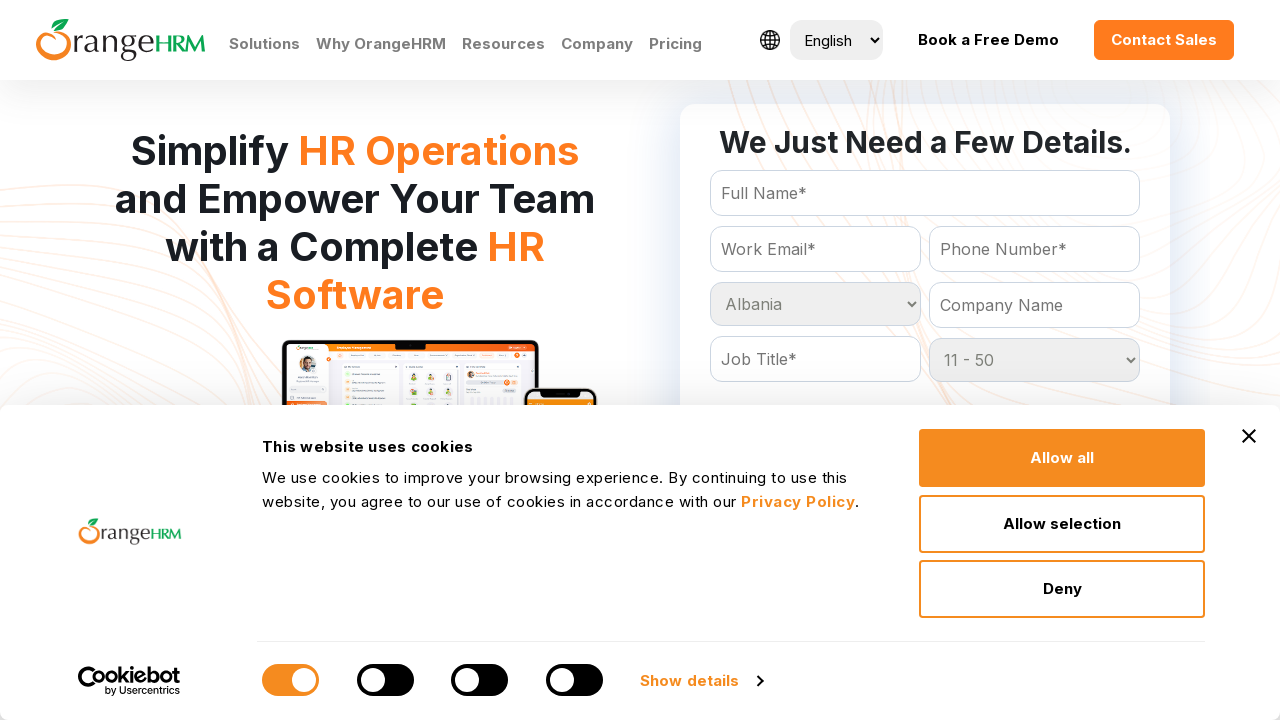

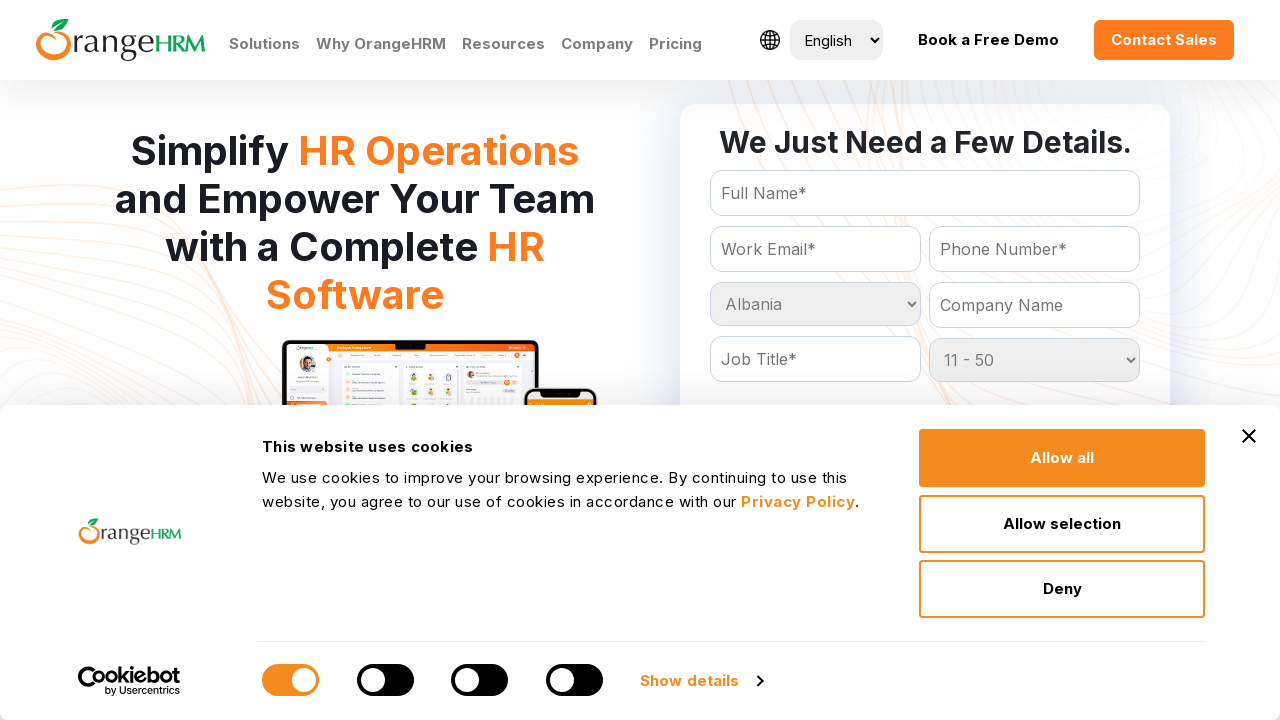